Tests keyboard key press functionality by sending a space key to an element and verifying the result text displays the correct key pressed.

Starting URL: http://the-internet.herokuapp.com/key_presses

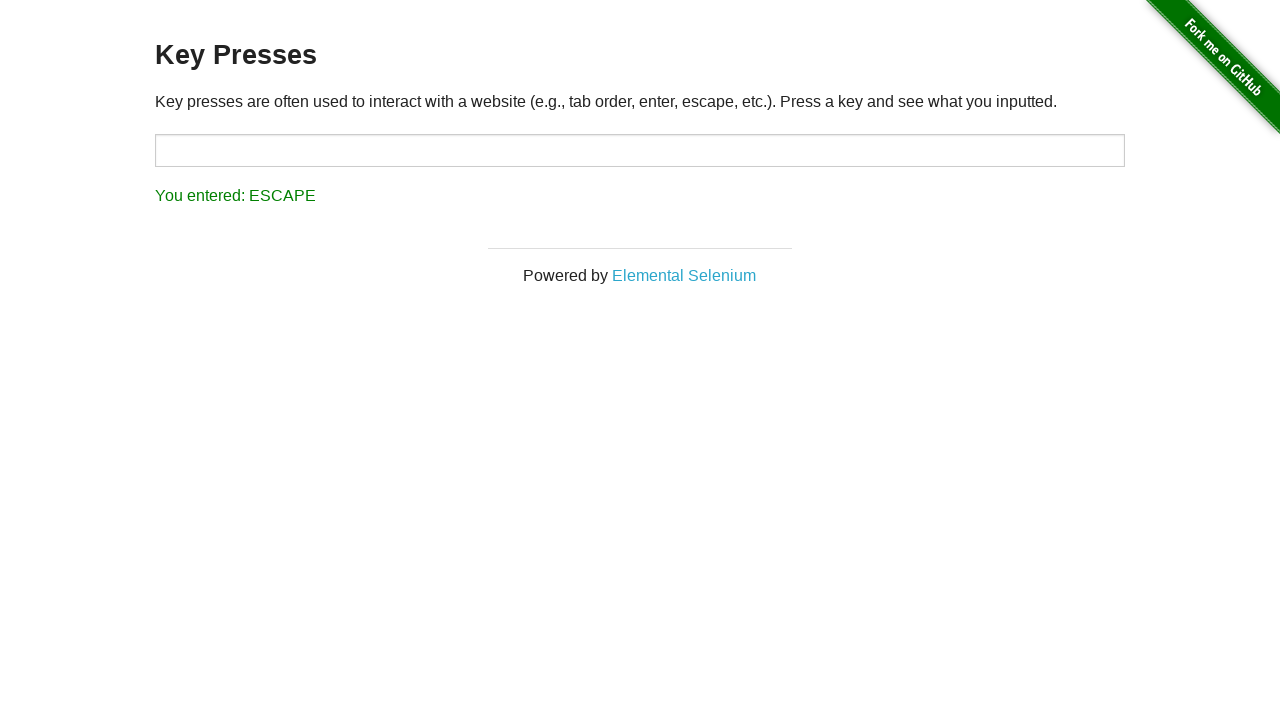

Pressed Space key on target element on #target
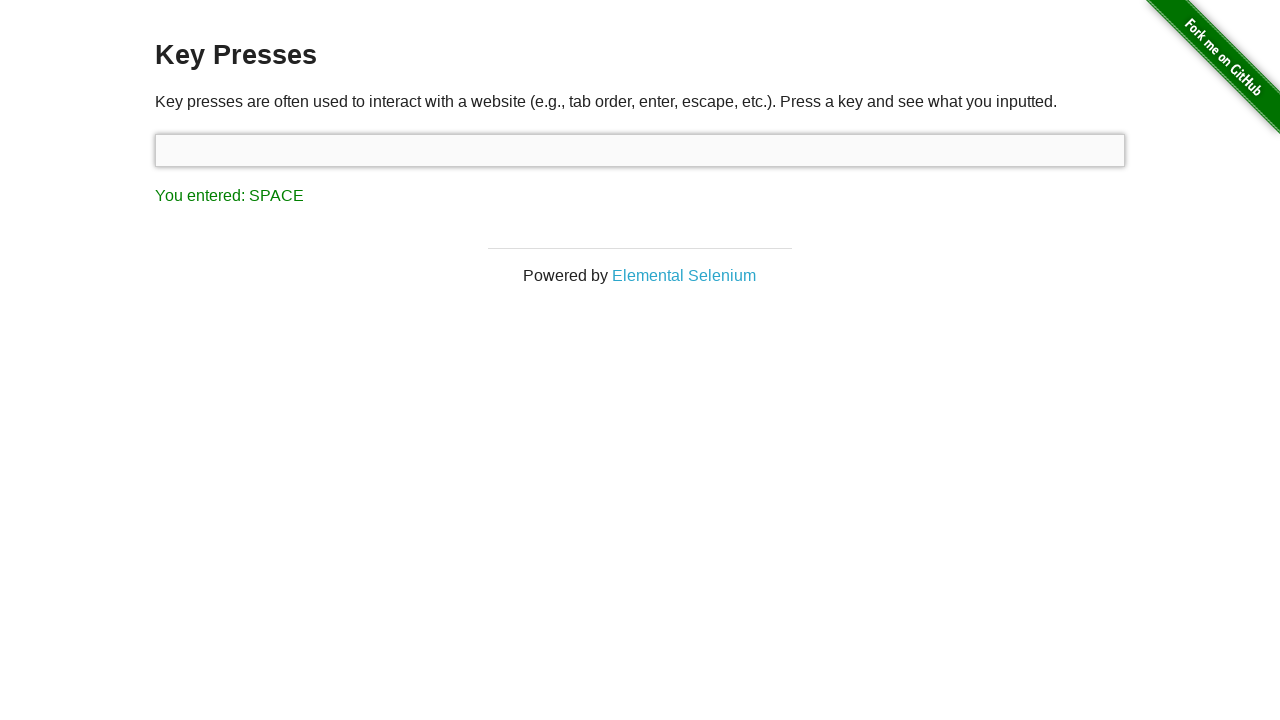

Result element loaded after space key press
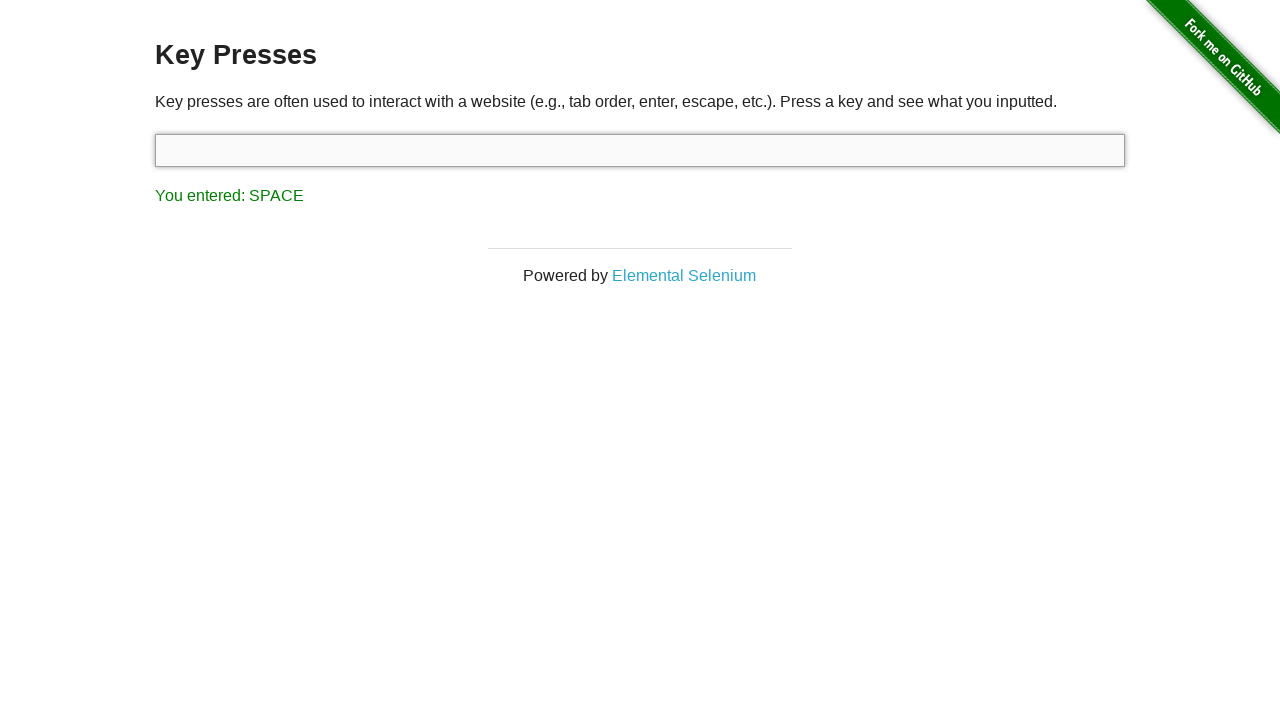

Retrieved result text: 'You entered: SPACE'
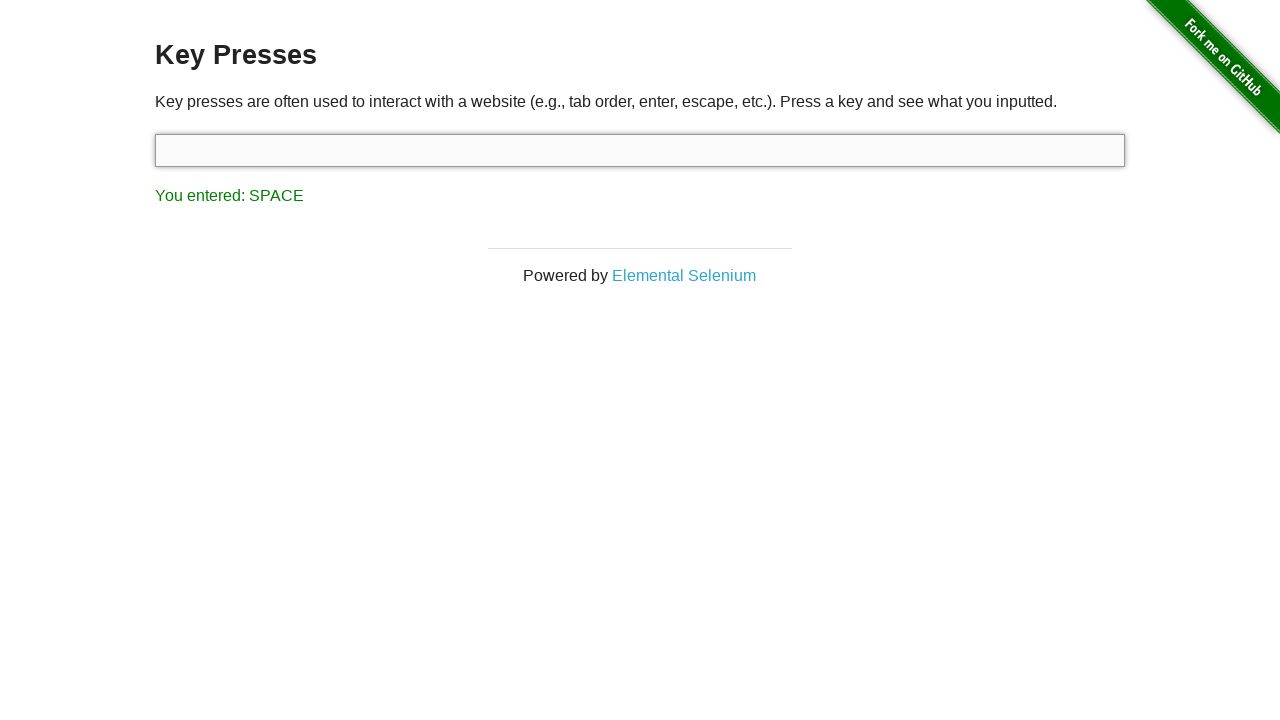

Verified result text matches expected 'You entered: SPACE'
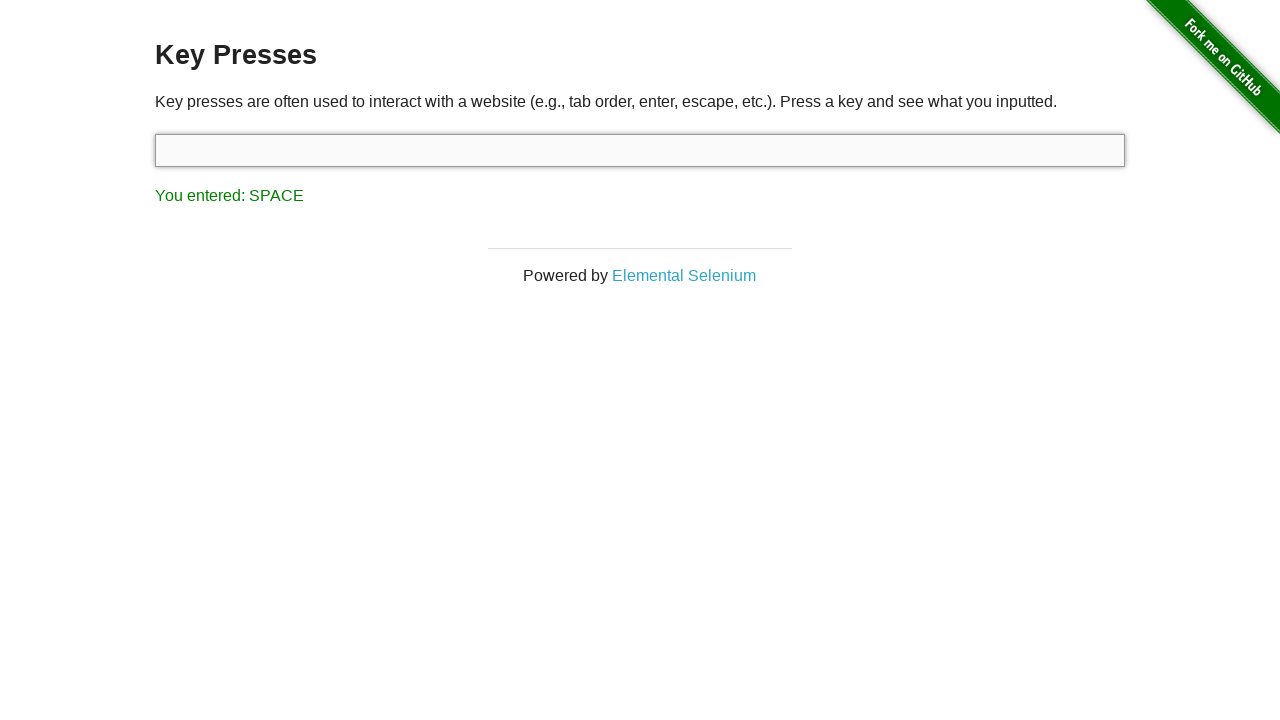

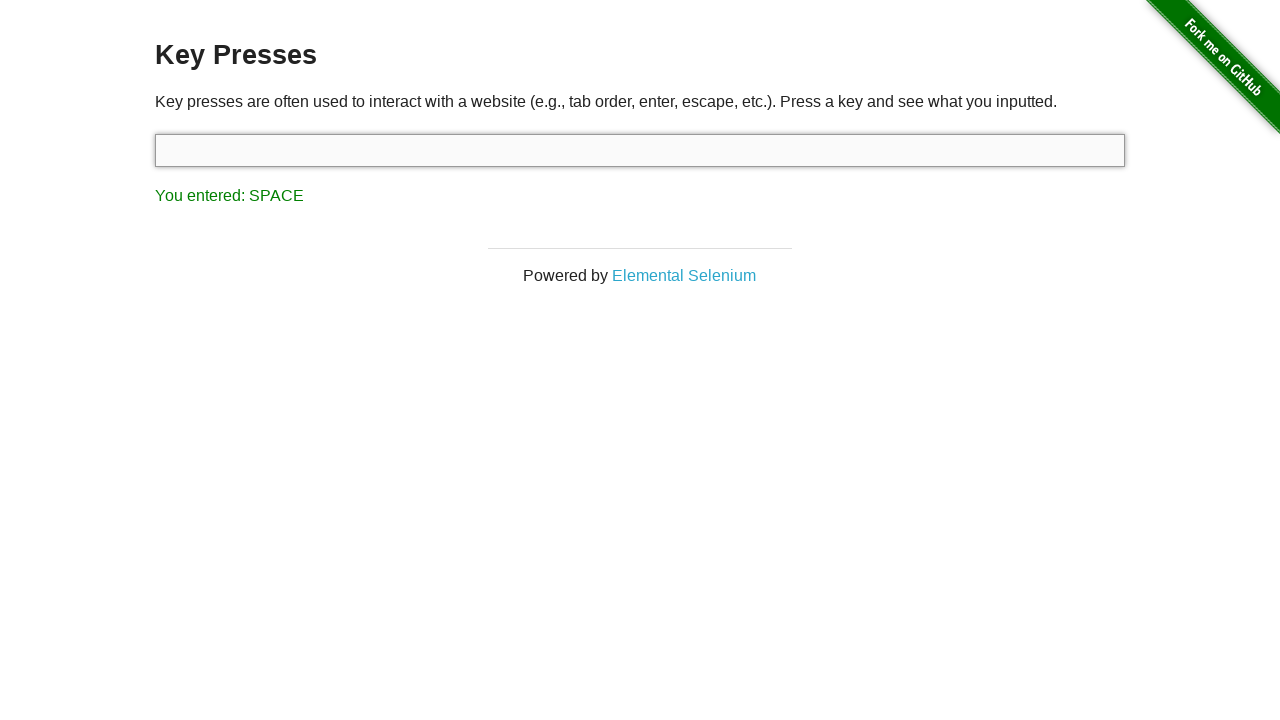